Tests proper focus management by verifying tab navigation works and Escape key doesn't cause errors

Starting URL: https://atlas-admin-insights.vercel.app/prism

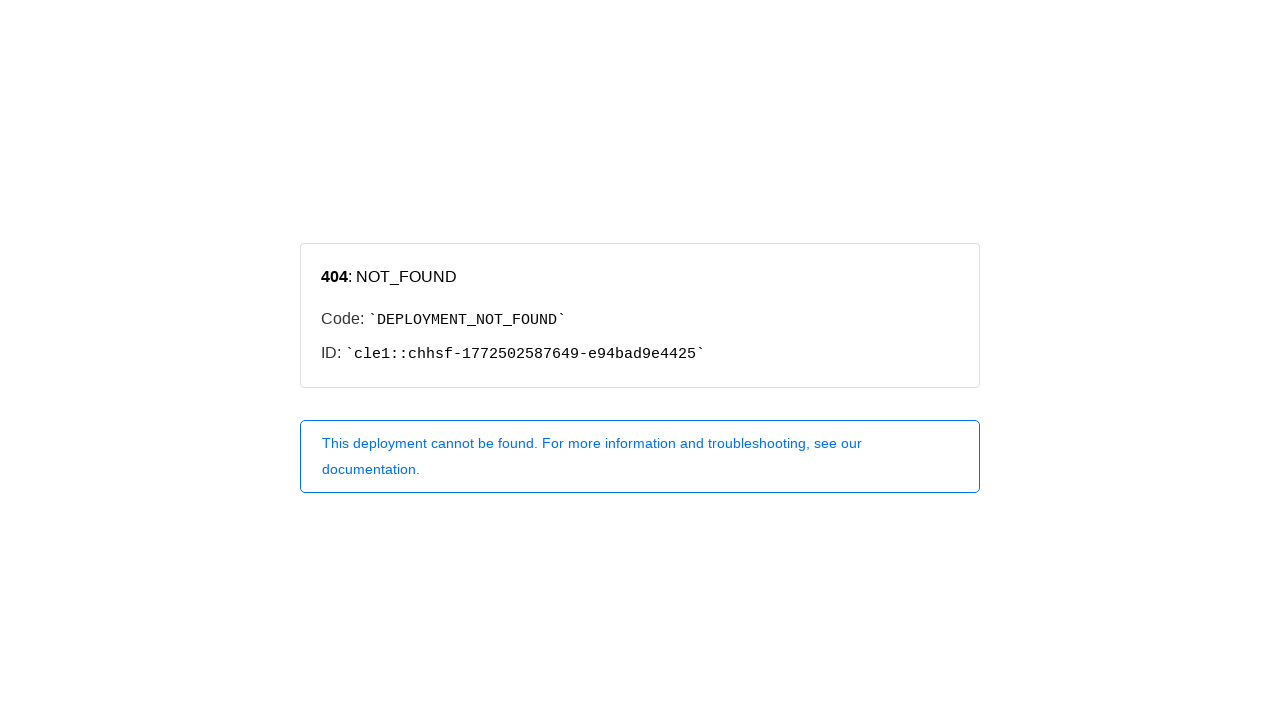

Navigated to Atlas Admin Insights Prism page
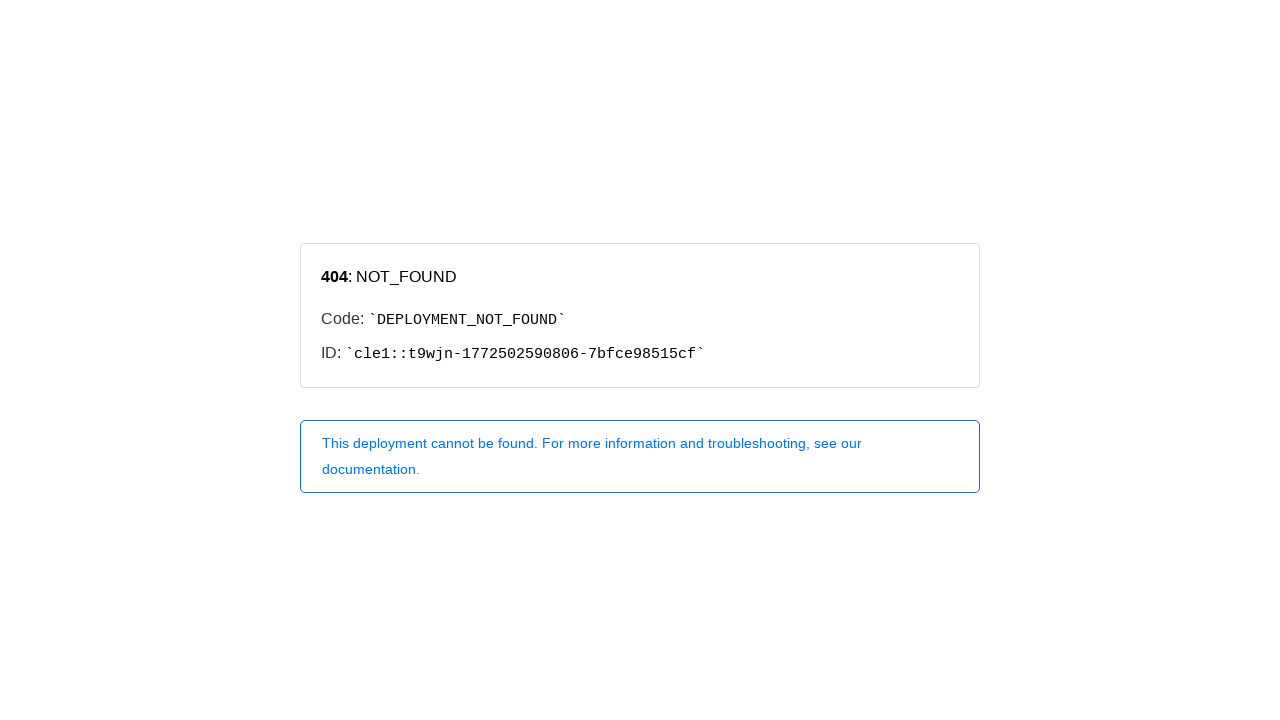

Located all focusable elements on the page
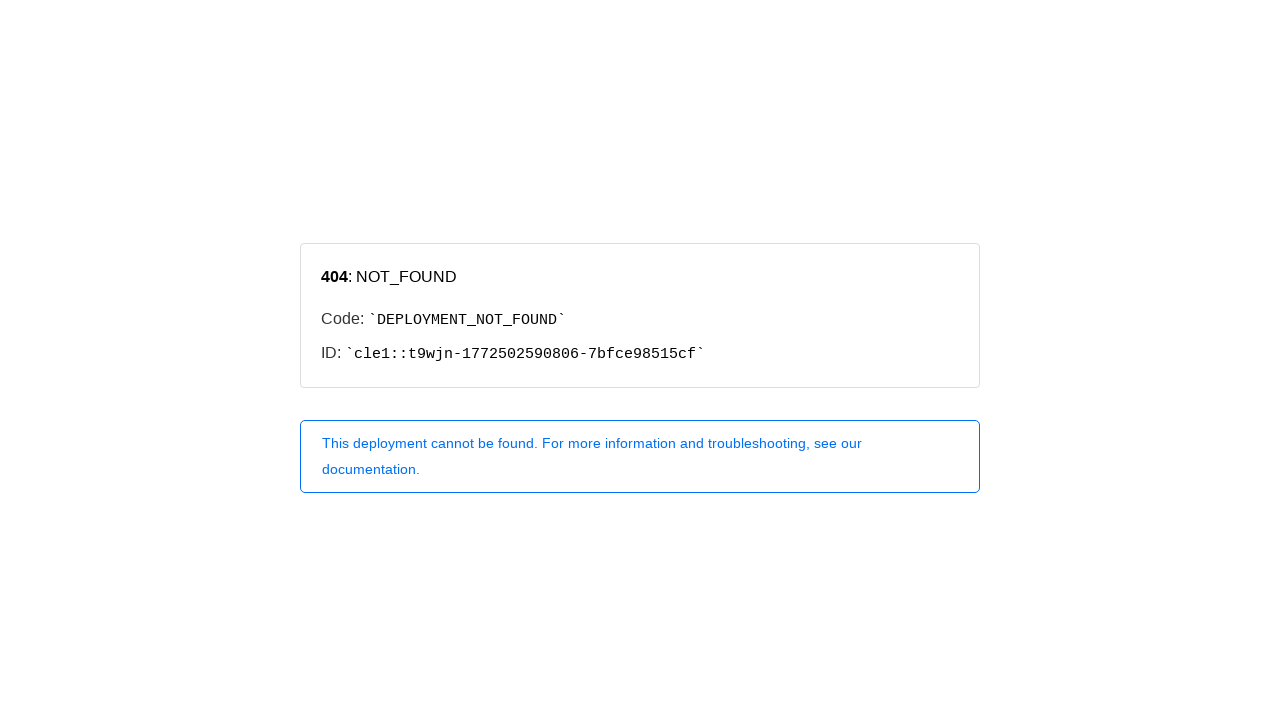

Found 1 focusable elements
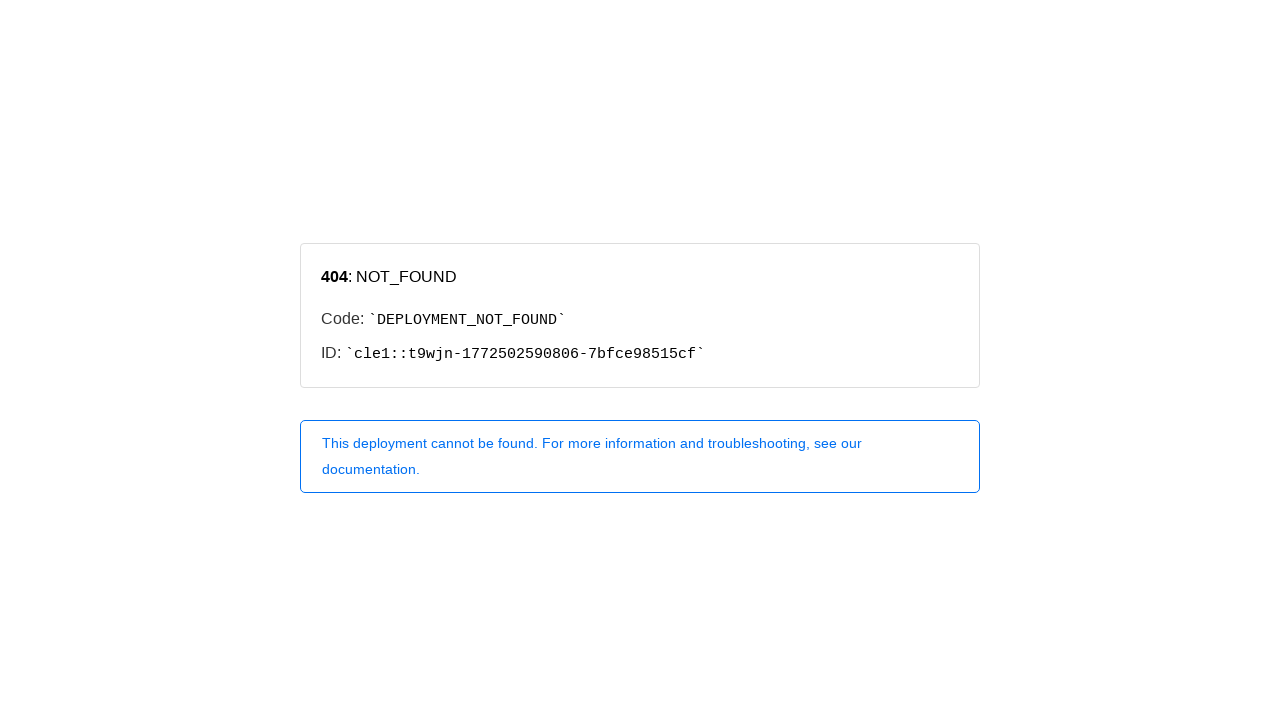

Pressed Tab key to test focus navigation
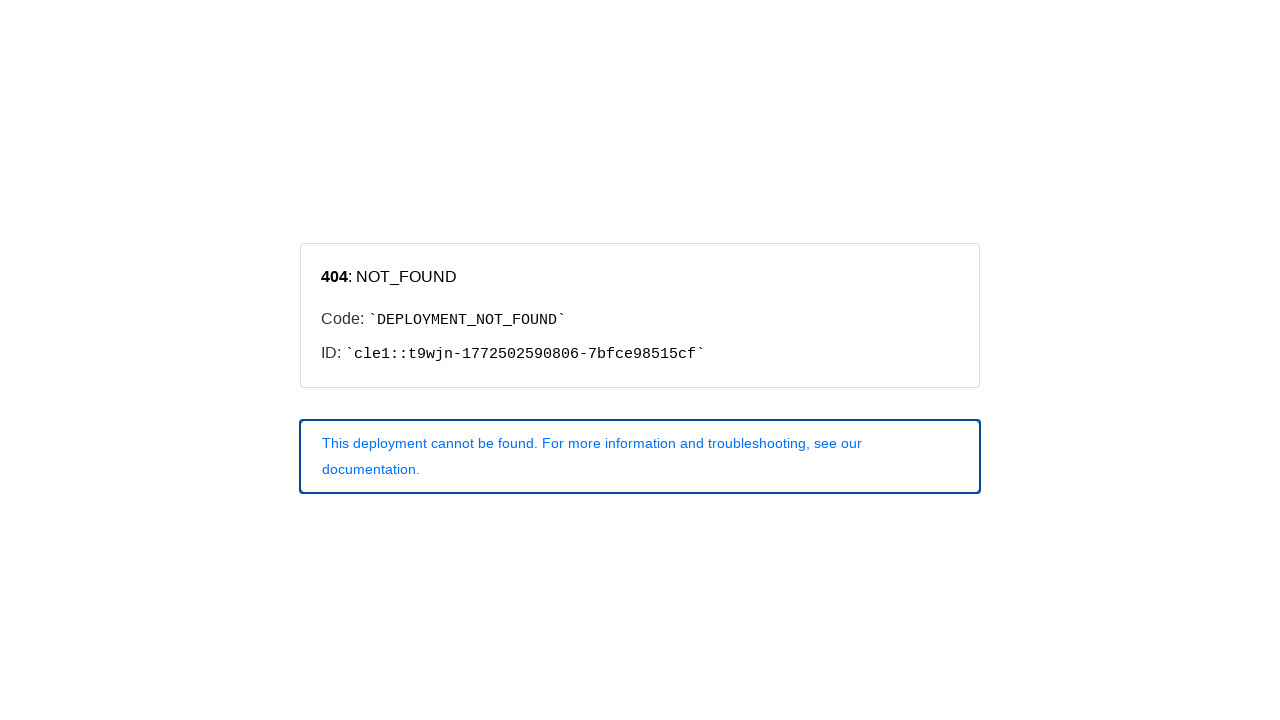

Located the currently focused element
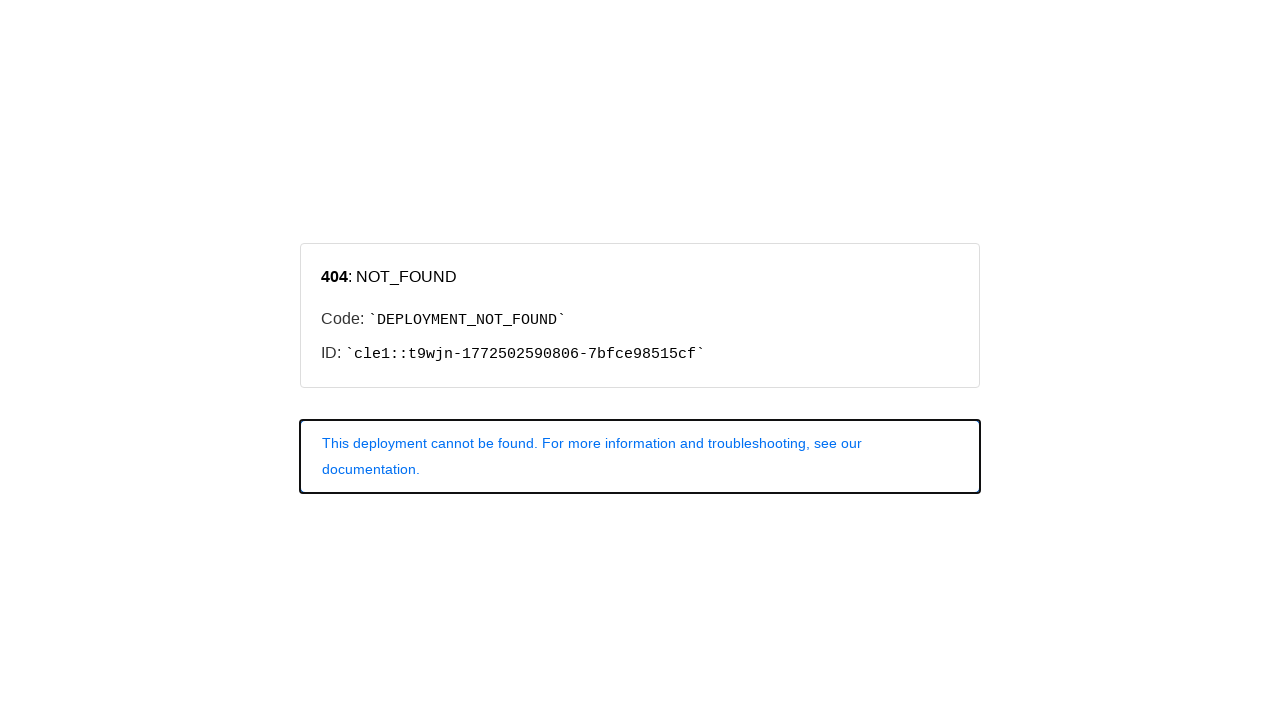

Verified that focused element is visible
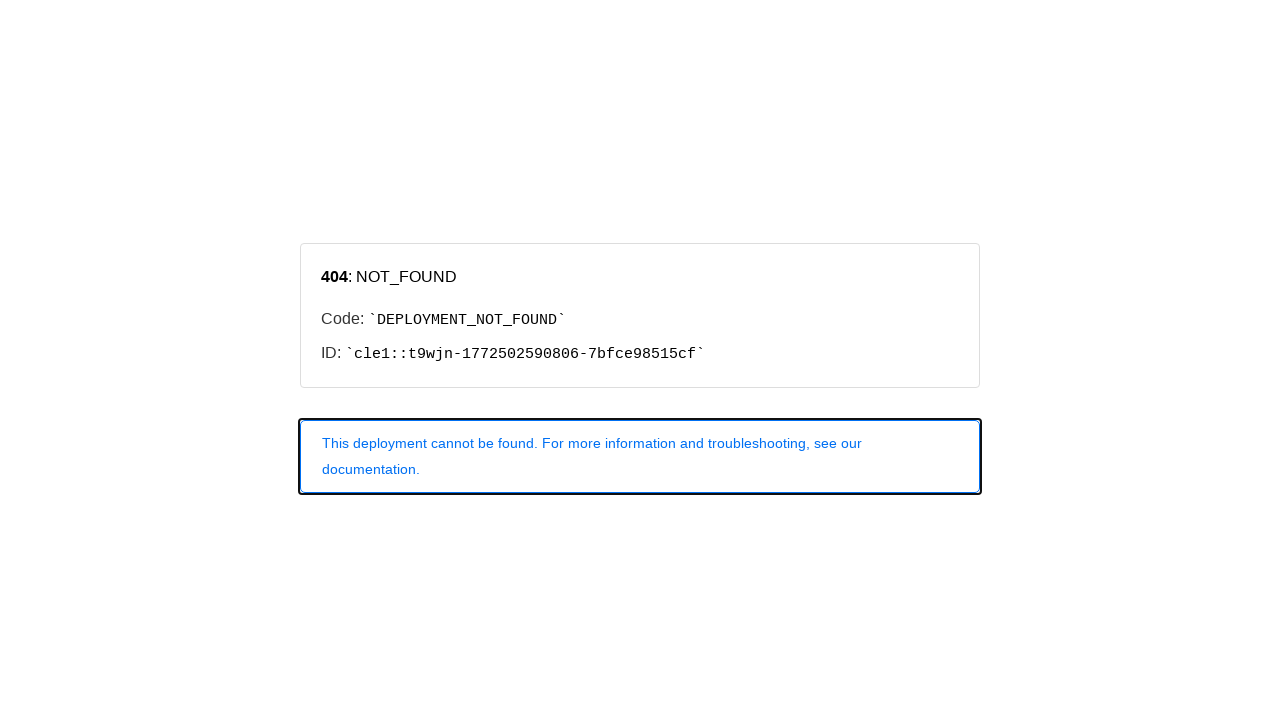

Pressed Escape key to test escape handling
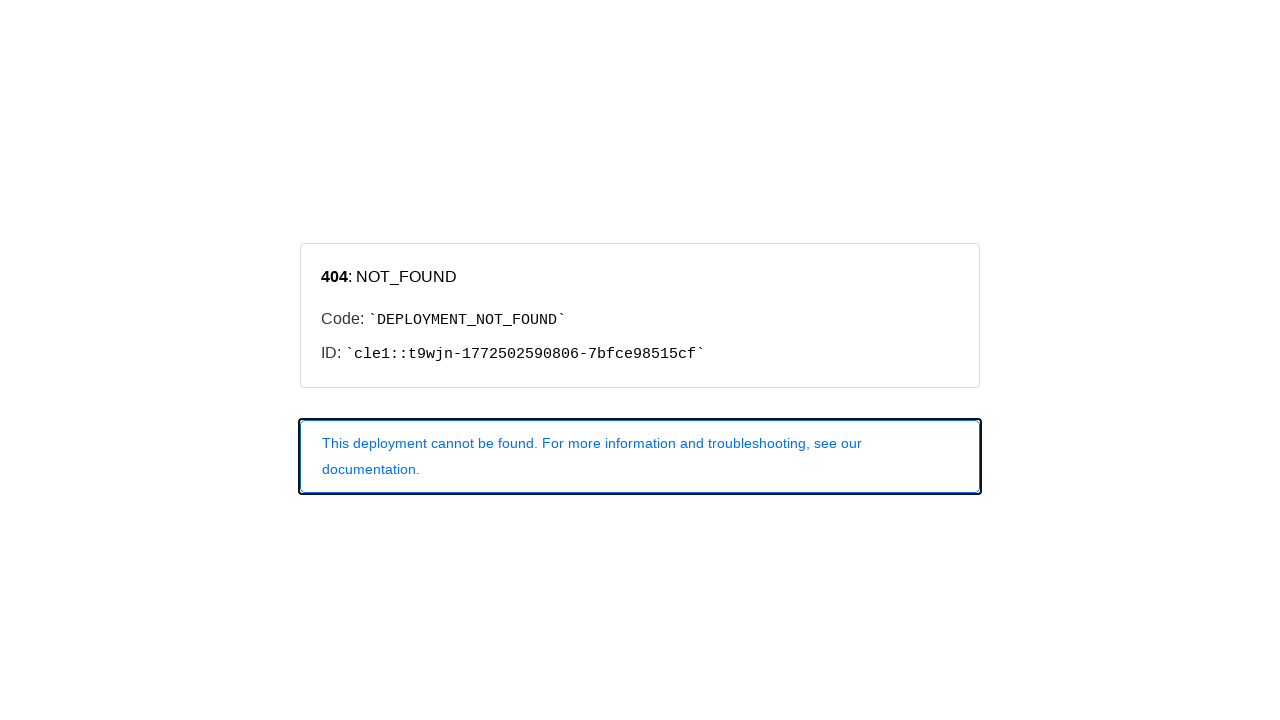

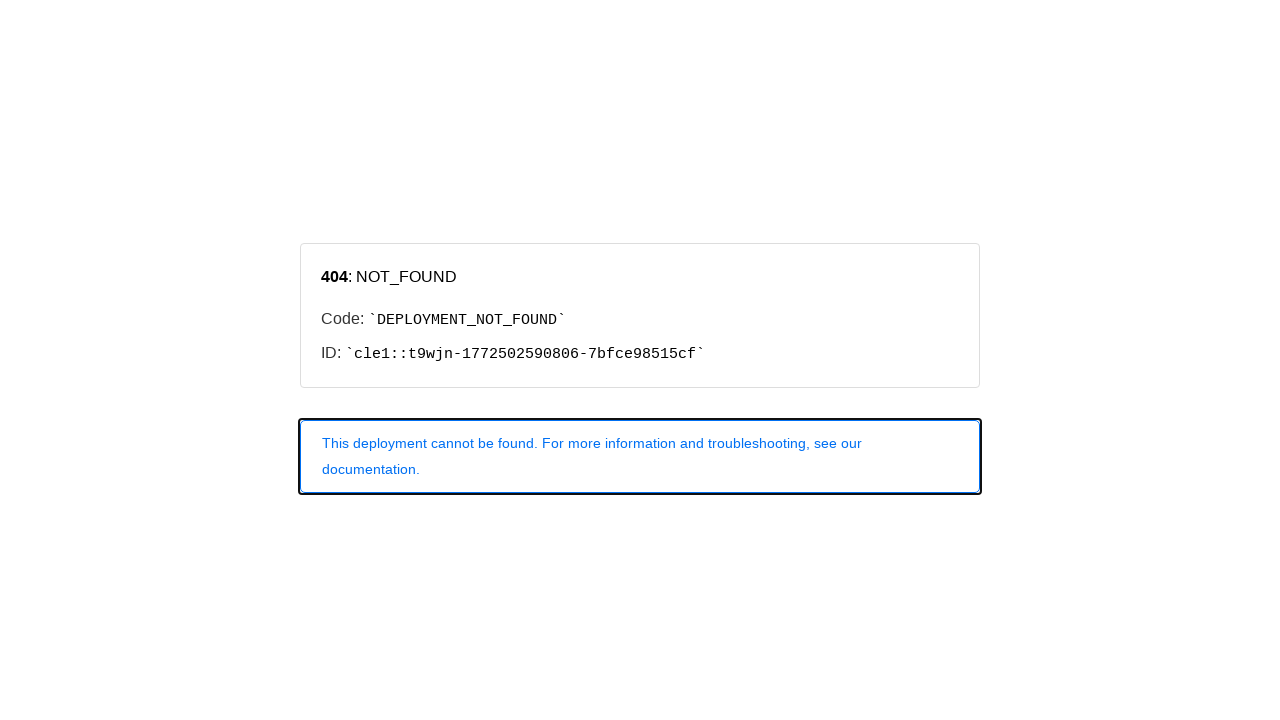